Tests the automation practice form on demoqa.com by filling in first name and last name fields, then clicking the submit button.

Starting URL: https://demoqa.com/automation-practice-form

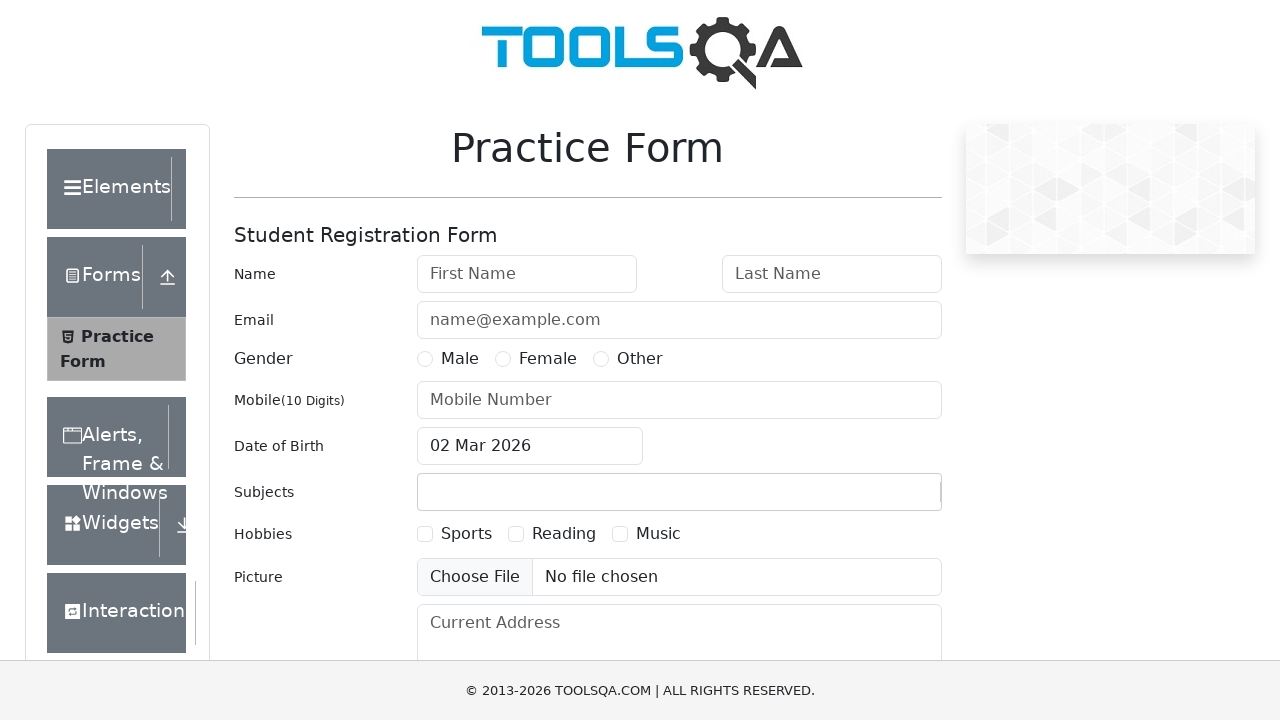

Filled first name field with 'cato' on input#firstName
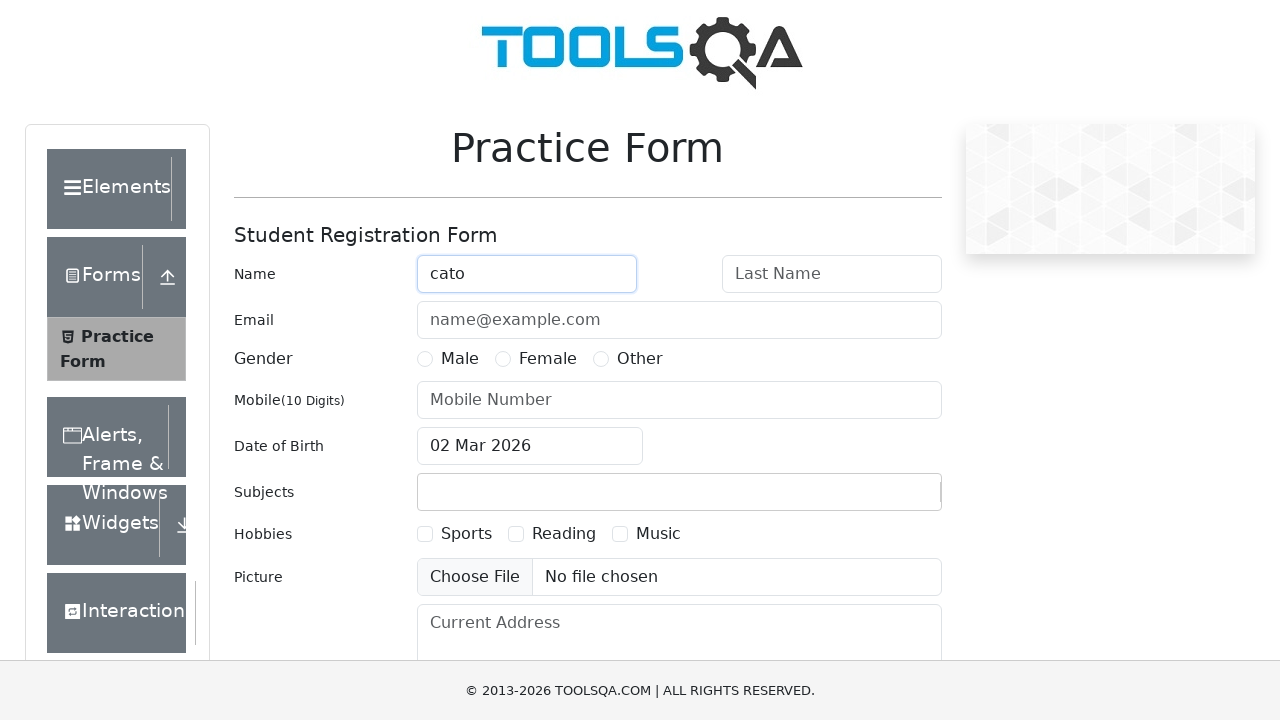

Filled last name field with 'Maro' on input#lastName
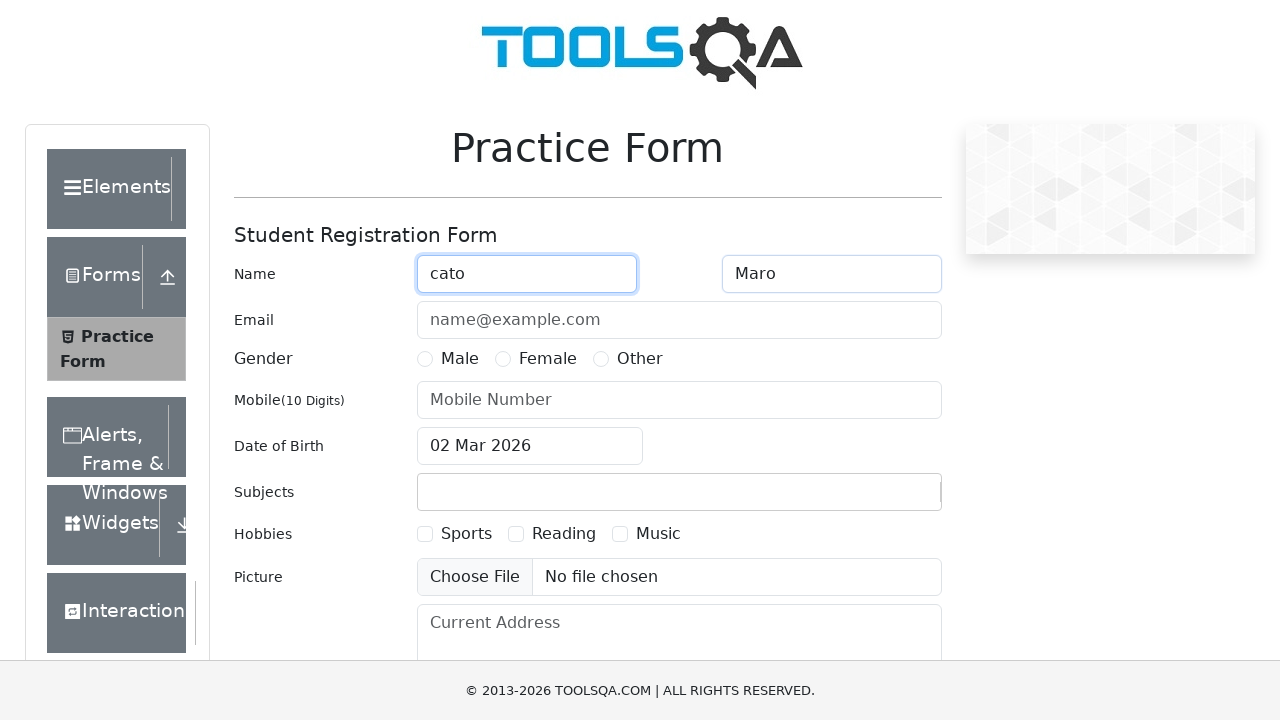

Clicked submit button to submit the form at (885, 499) on button#submit
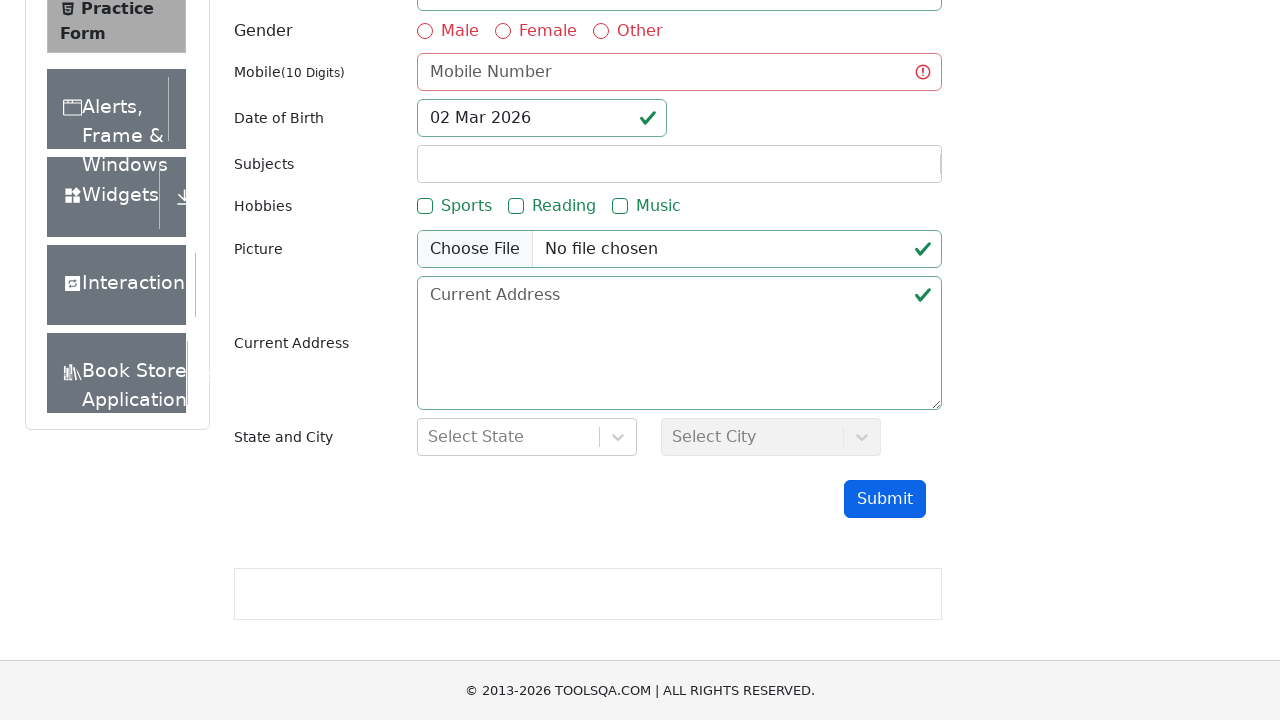

Waited 1 second for form submission response
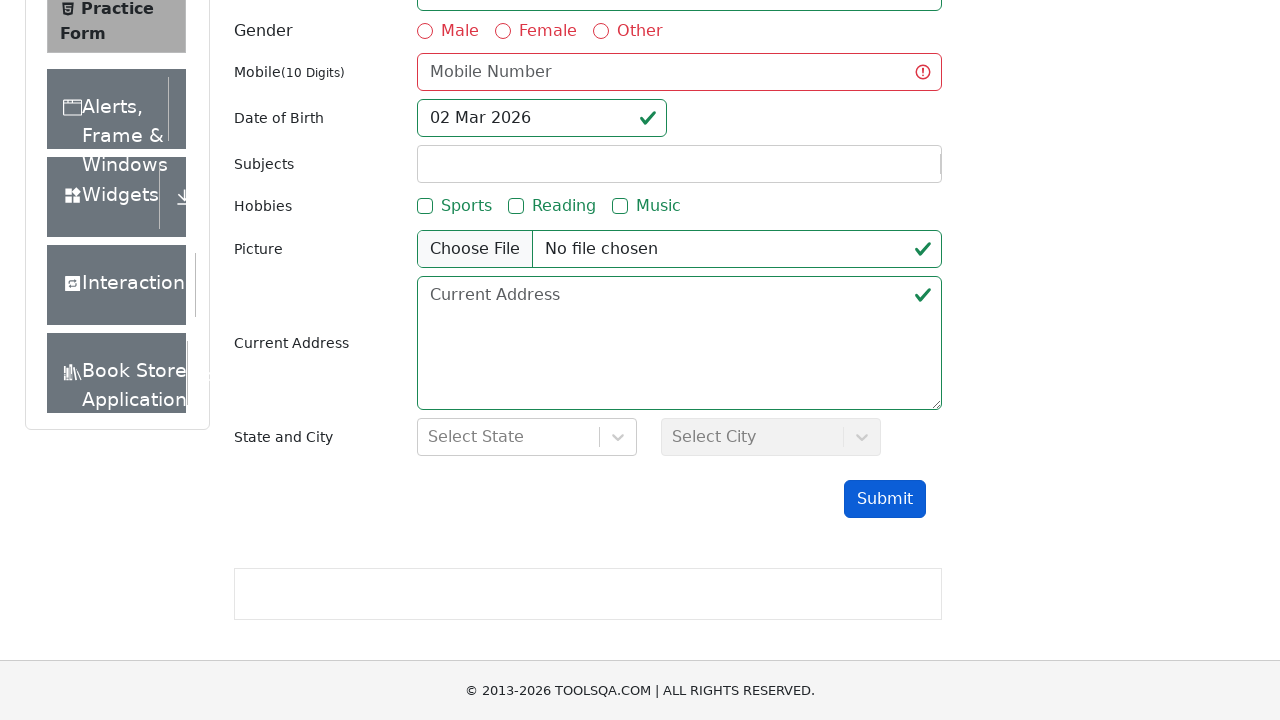

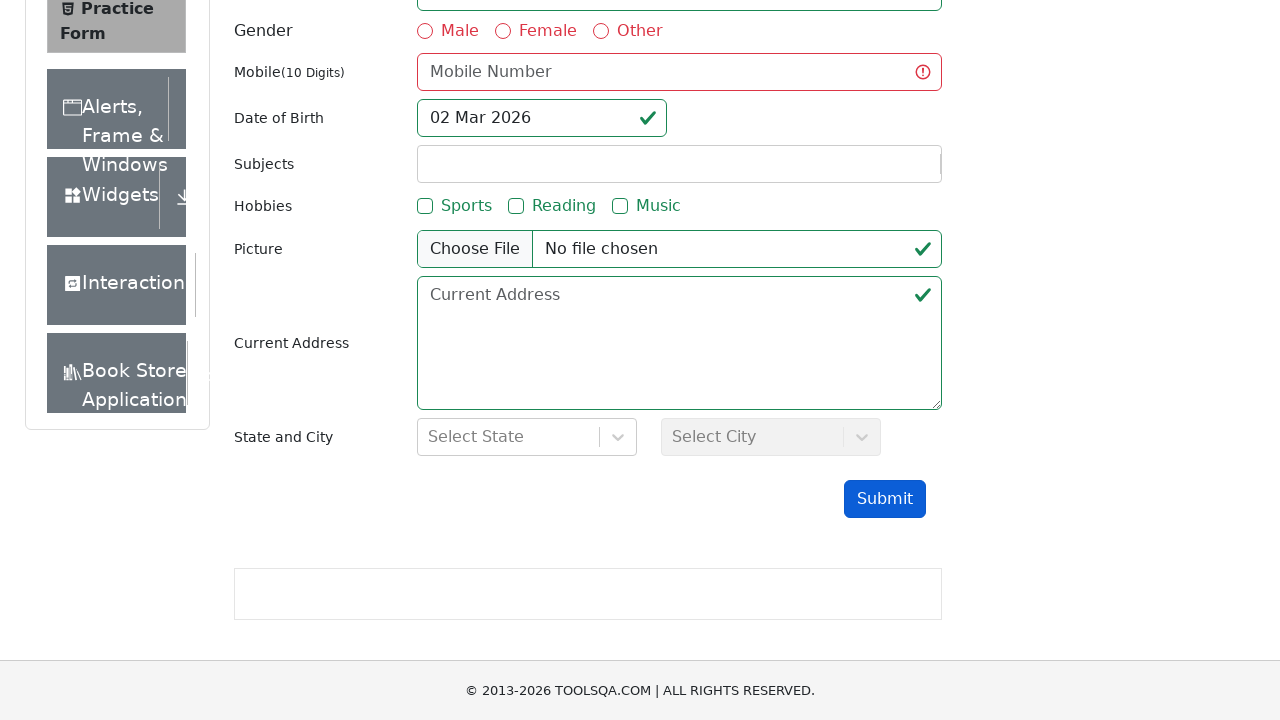